Selects a radio button with value 'No'

Starting URL: https://www.automationtestinginsider.com/2019/08/textarea-textarea-element-defines-multi.html

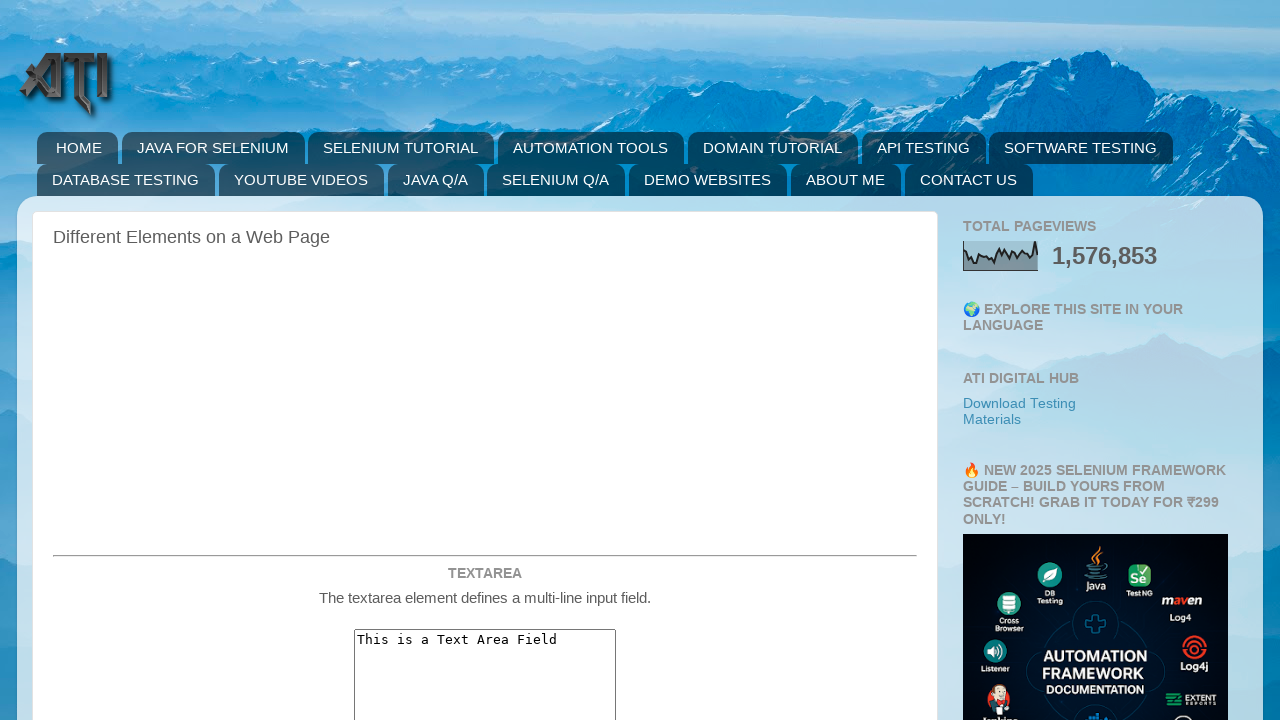

Navigated to textarea test page
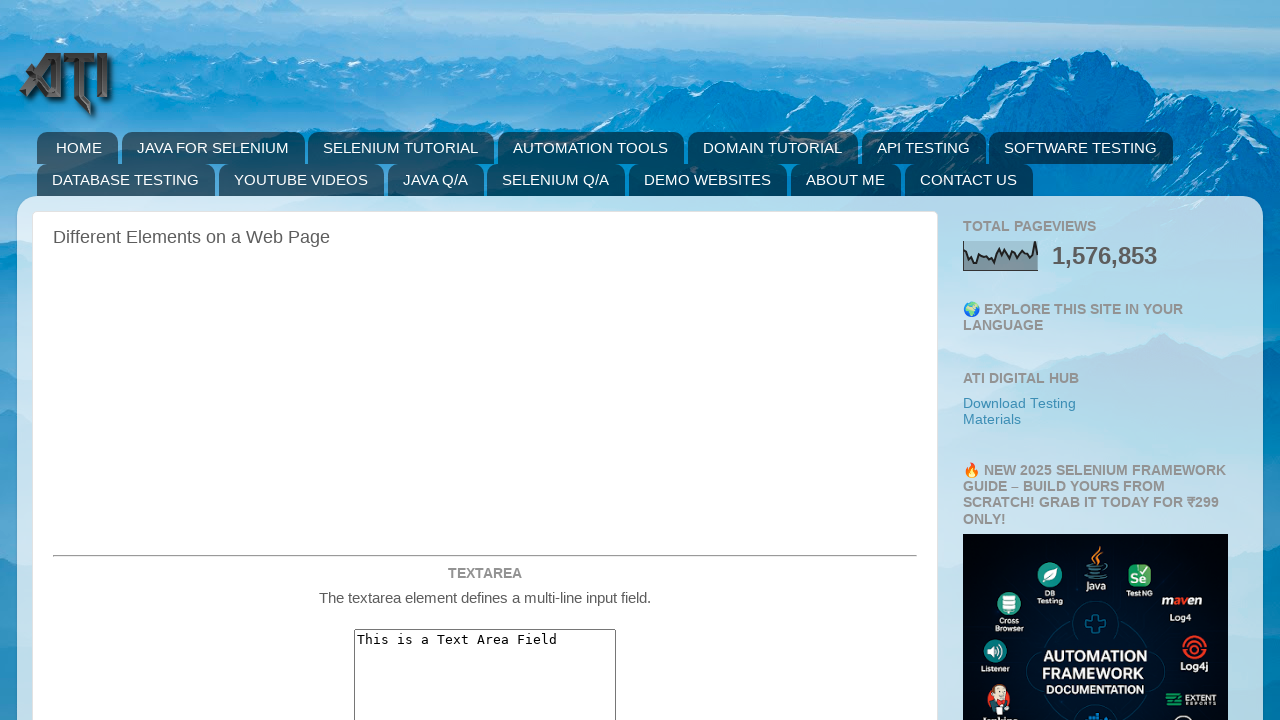

Selected radio button with value 'No' at (474, 360) on input[value='No']
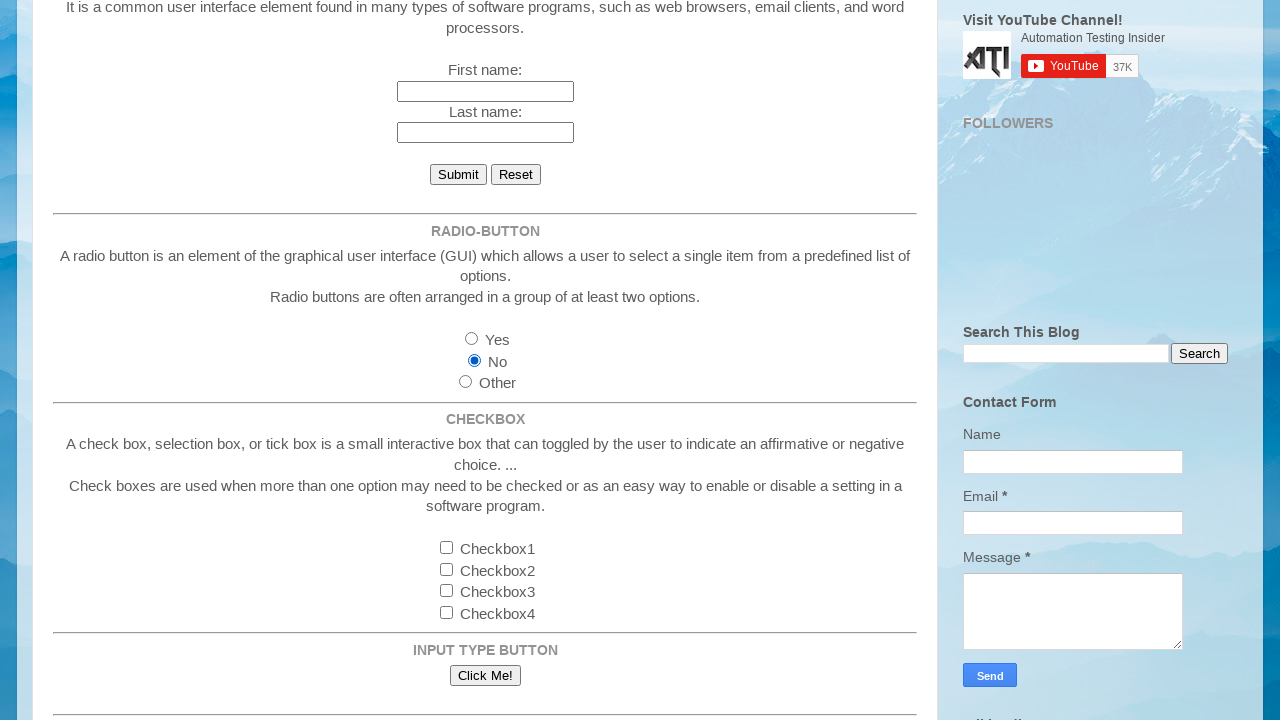

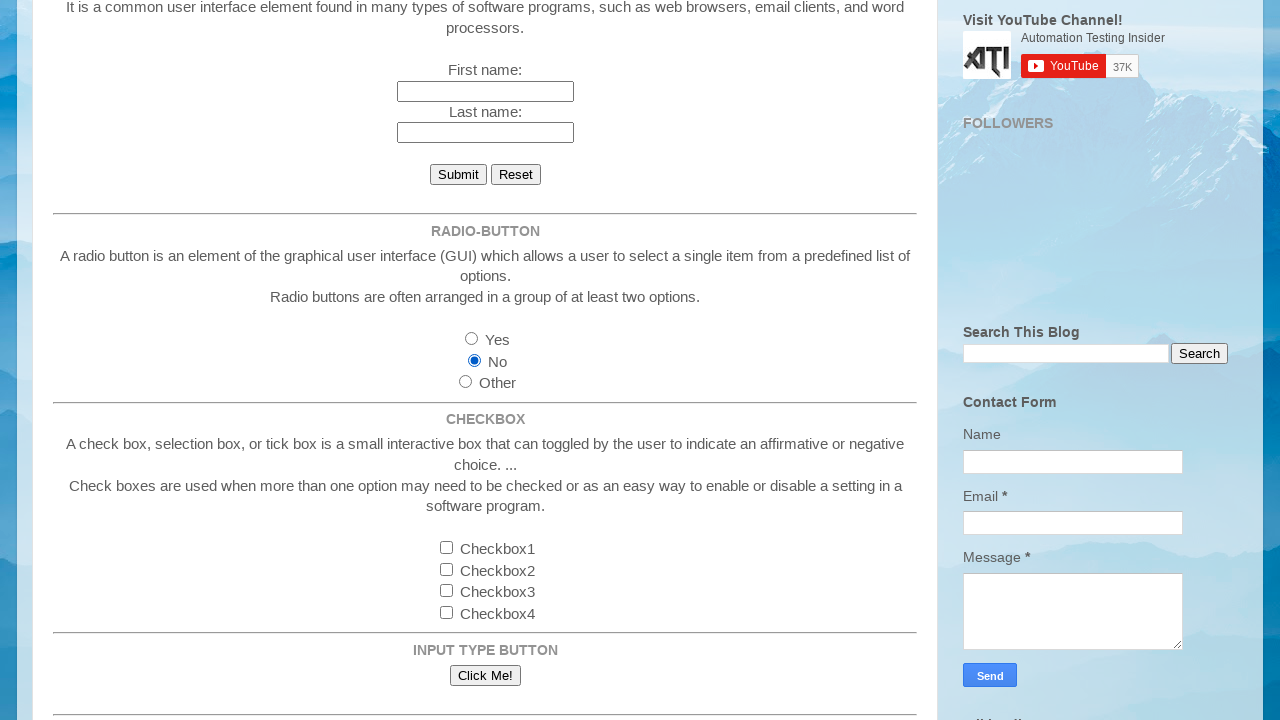